Tests handling of JavaScript alert dialog by clicking a button that triggers an alert and accepting it

Starting URL: https://testautomationpractice.blogspot.com/

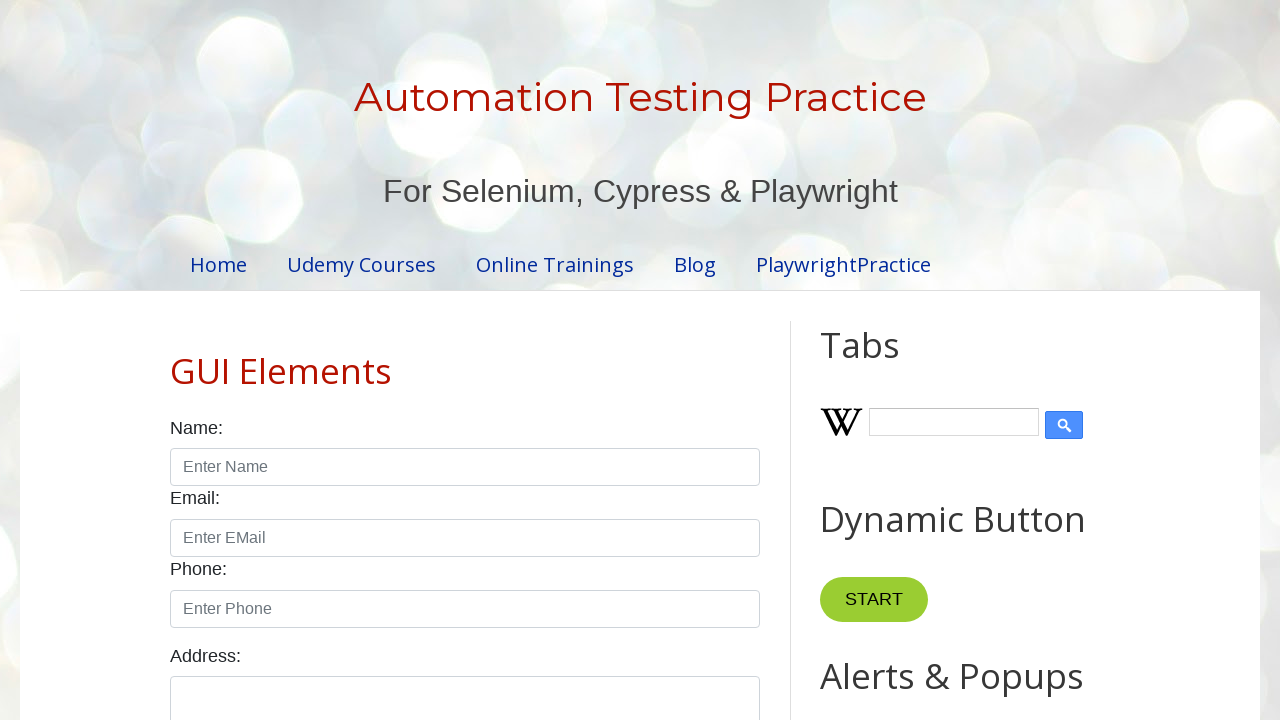

Set up dialog handler to automatically accept alerts
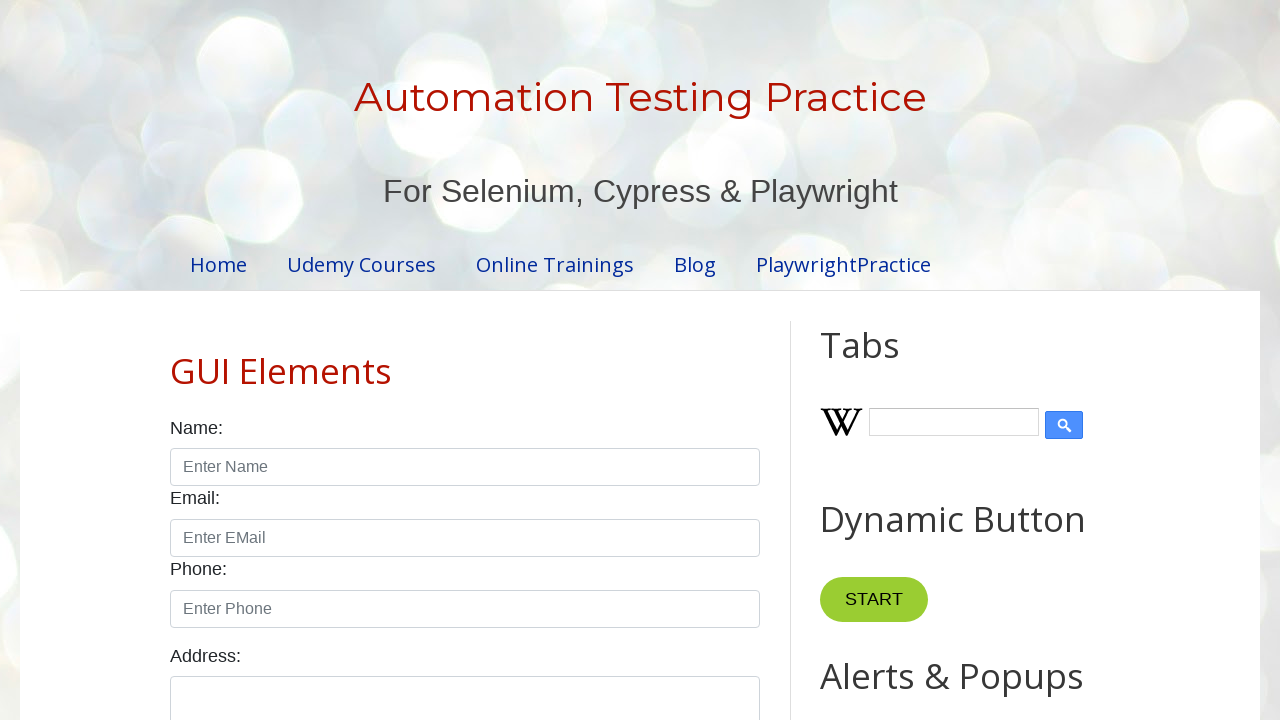

Clicked alert button to trigger JavaScript alert dialog at (888, 361) on #alertBtn
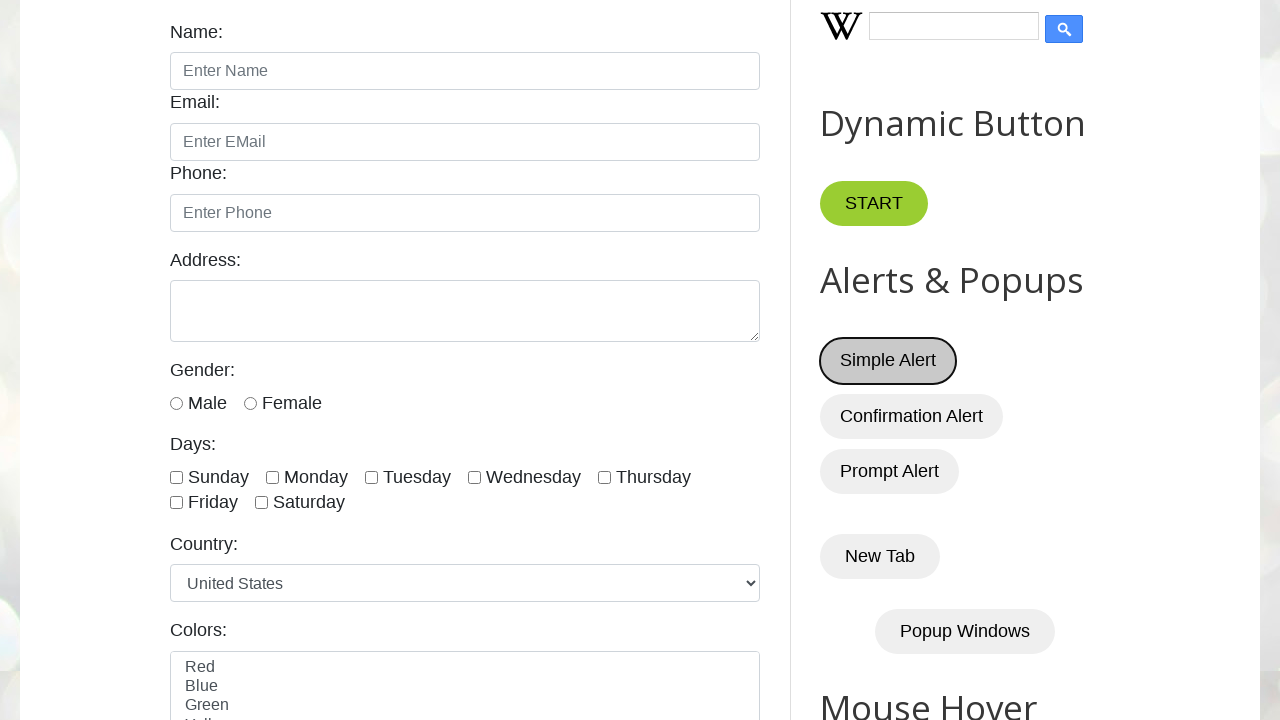

Waited for alert dialog to be processed
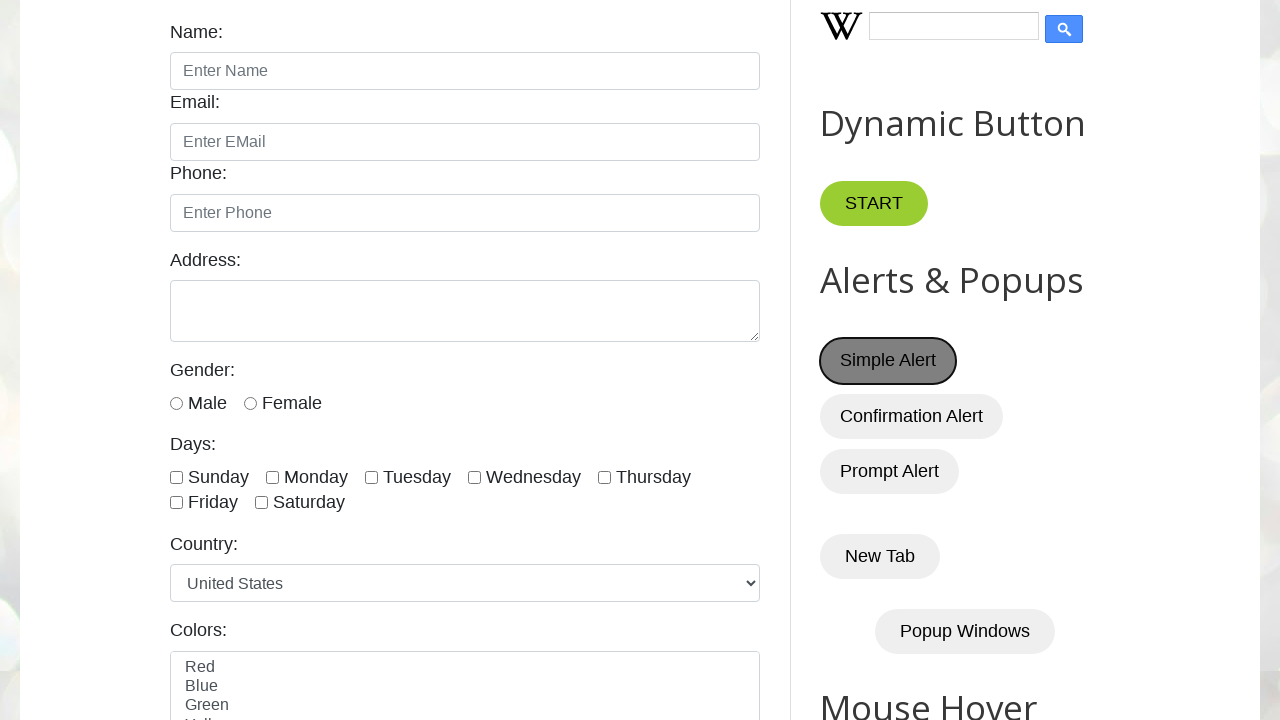

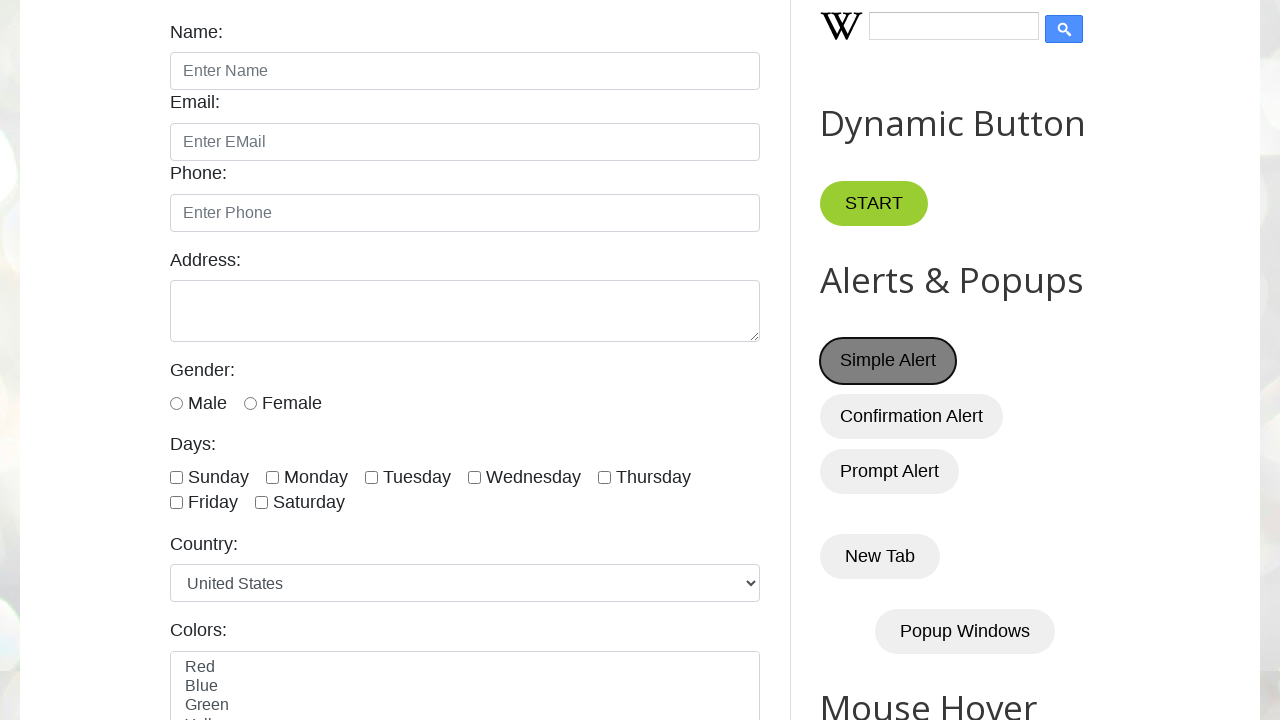